Tests TJ Maxx website navigation by clicking on a category menu item, navigating to the new arrivals page, and verifying the breadcrumb displays correctly.

Starting URL: https://tjmaxx.tjx.com/store/index.jsp

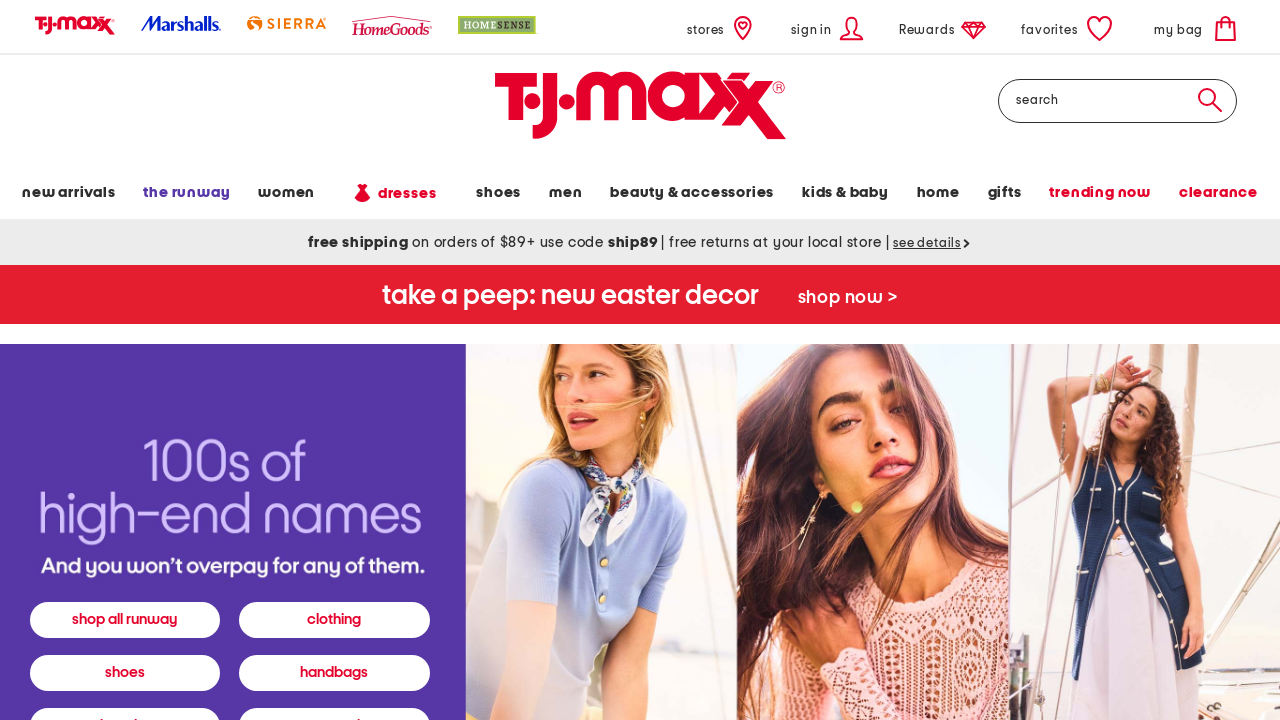

Clicked on category menu item at (69, 196) on #usmm-tl-cat240003
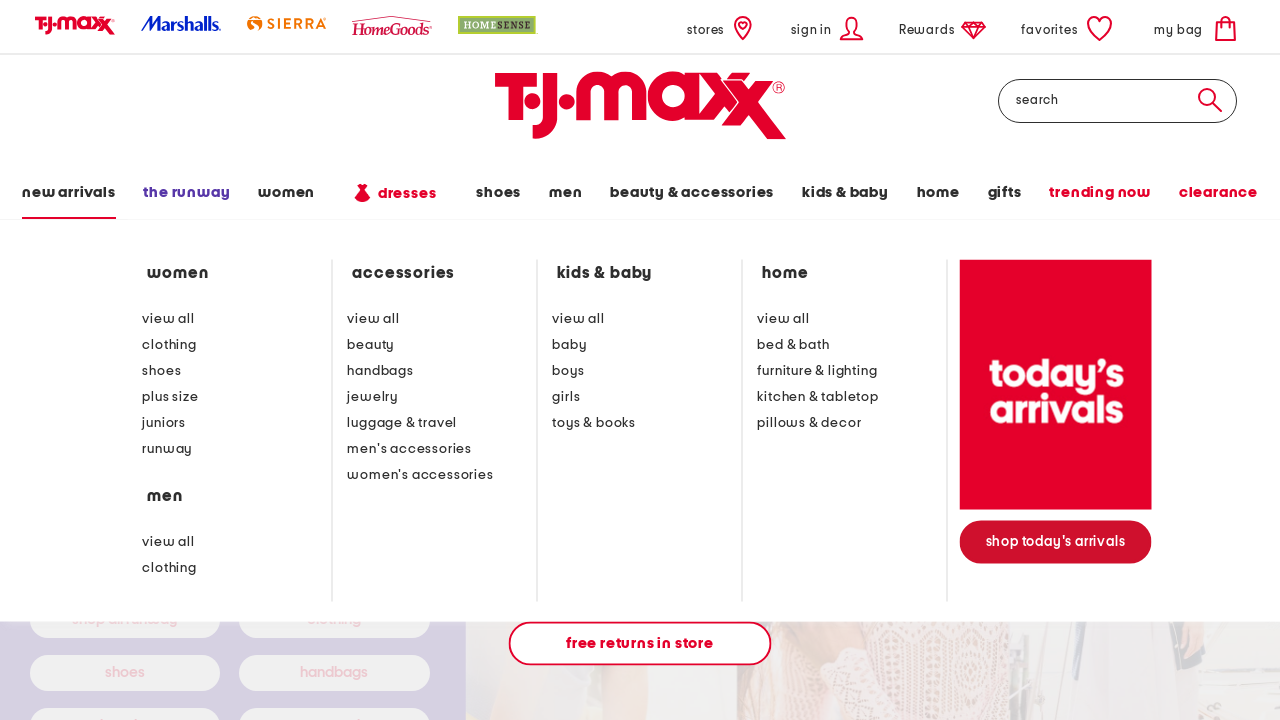

Navigated to new arrivals page
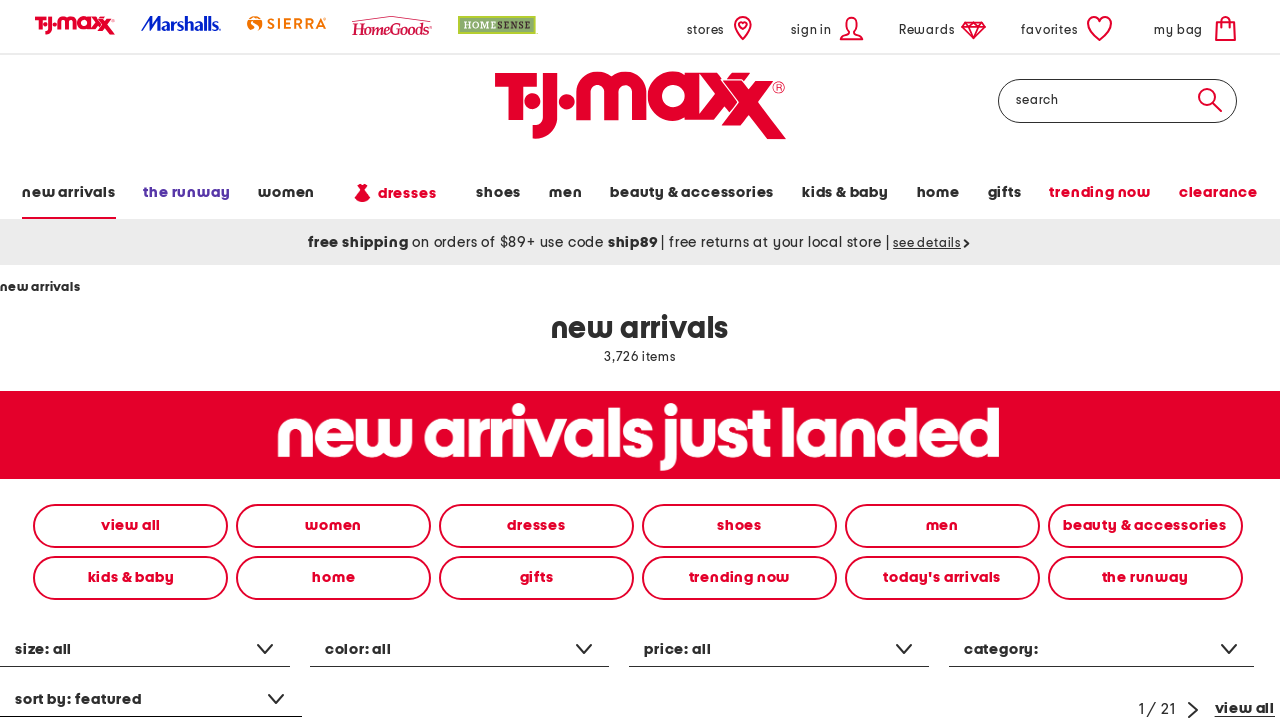

Waited for page to load
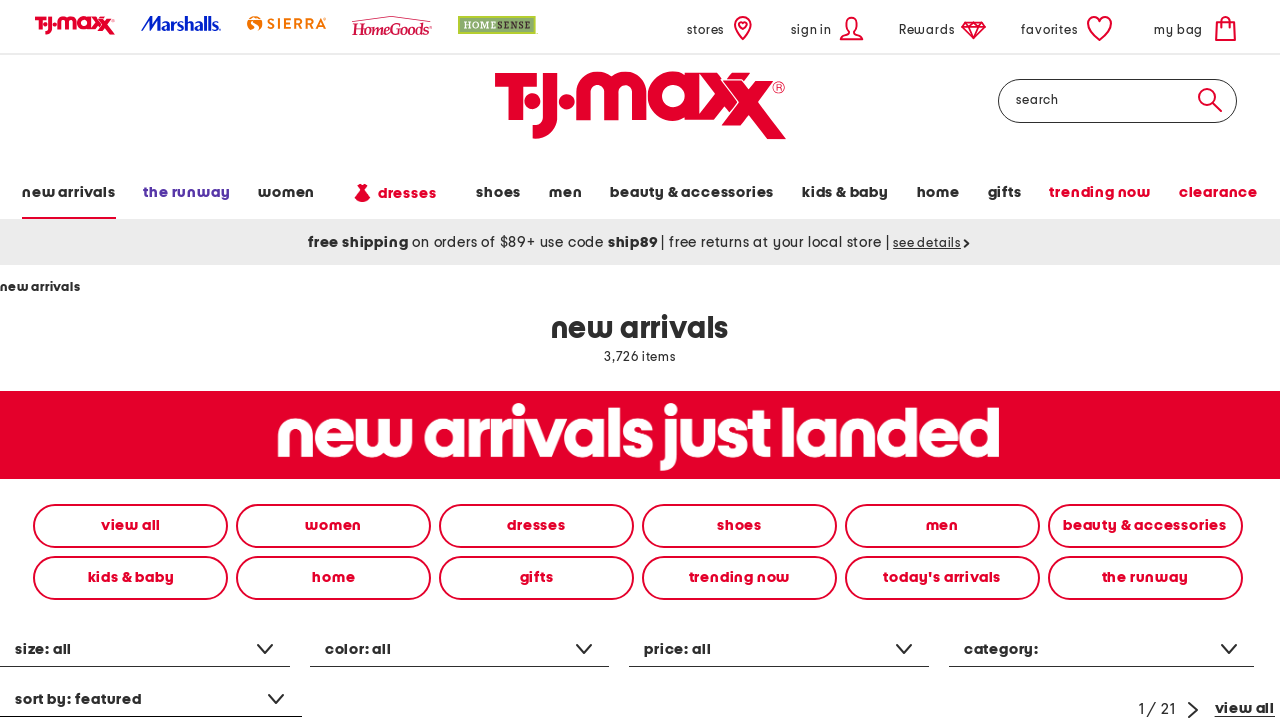

Located breadcrumb element
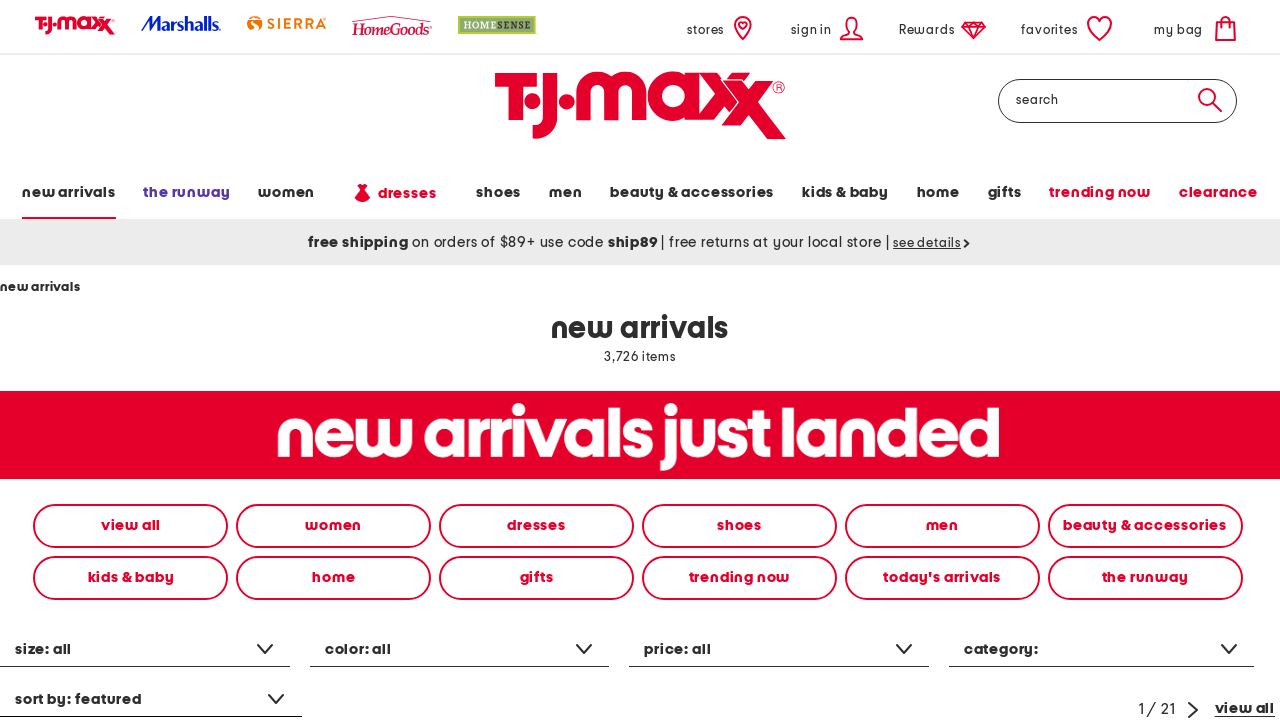

Waited for breadcrumb element to be visible
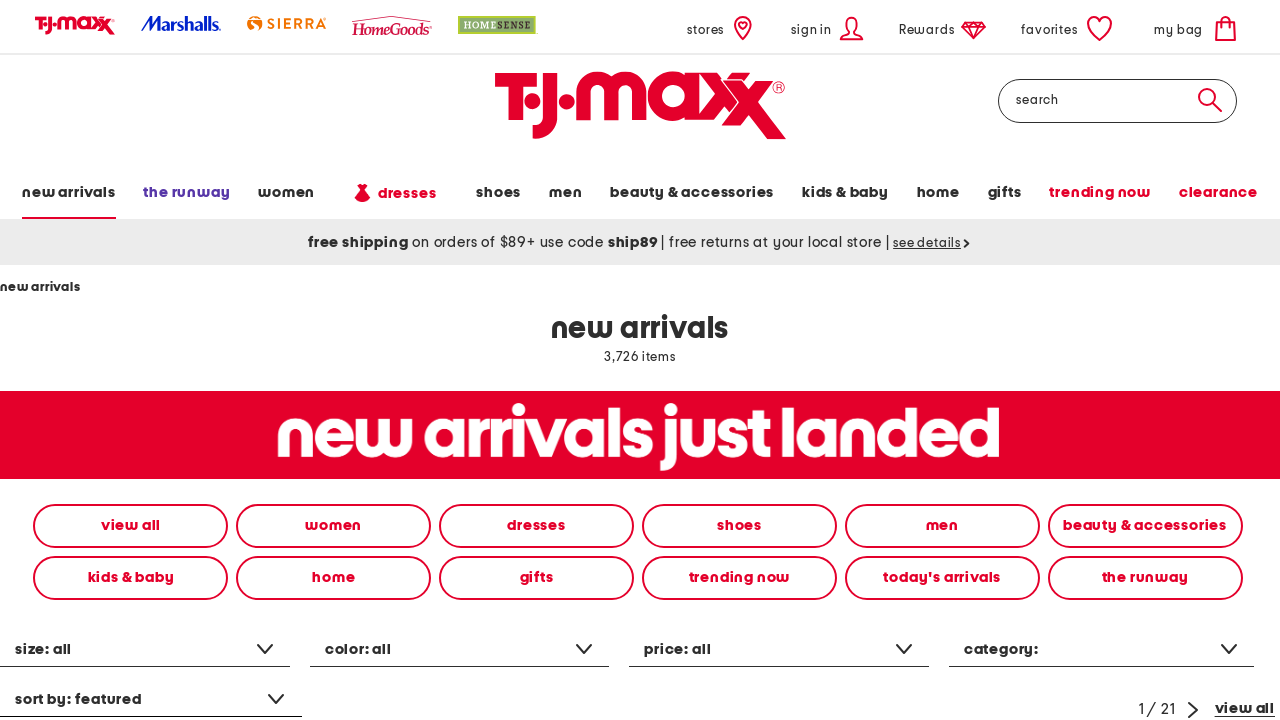

Verified breadcrumb displays 'new arrivals'
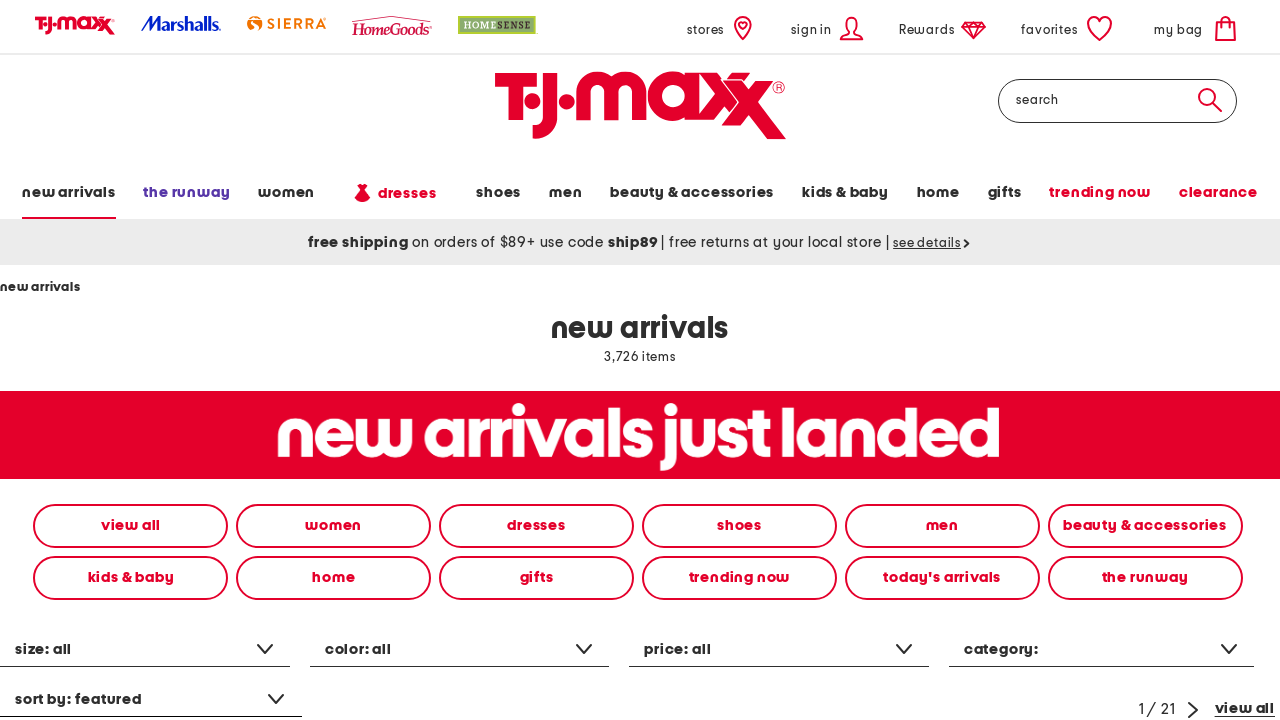

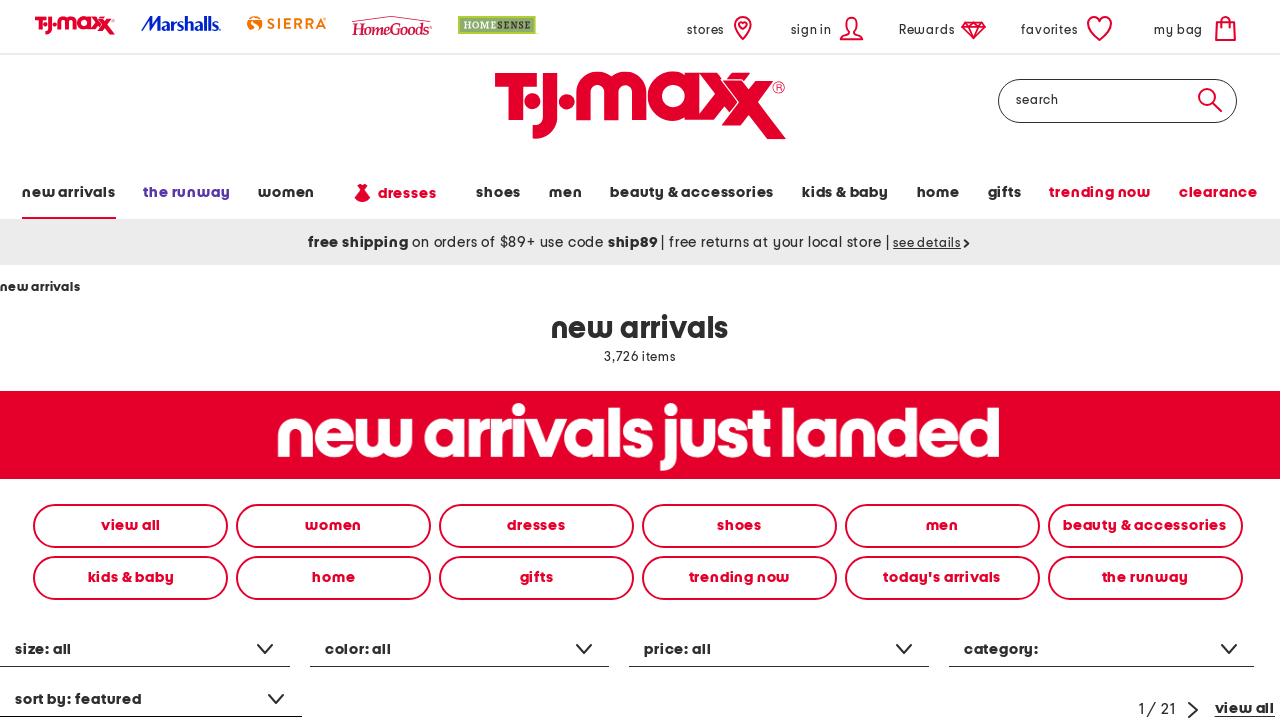